Tests dynamic checkbox functionality by finding all checkboxes on the page and clicking the one with value "option2", then verifying it is selected

Starting URL: https://rahulshettyacademy.com/AutomationPractice/

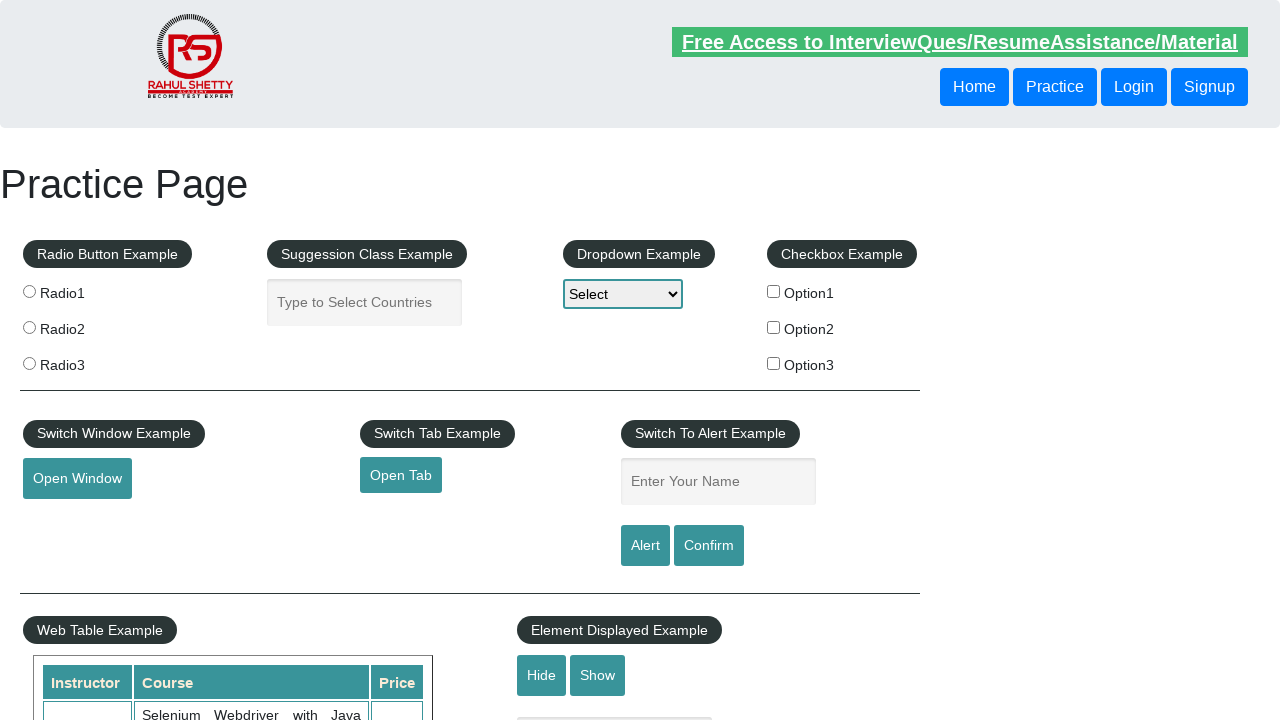

Retrieved all checkboxes on the page
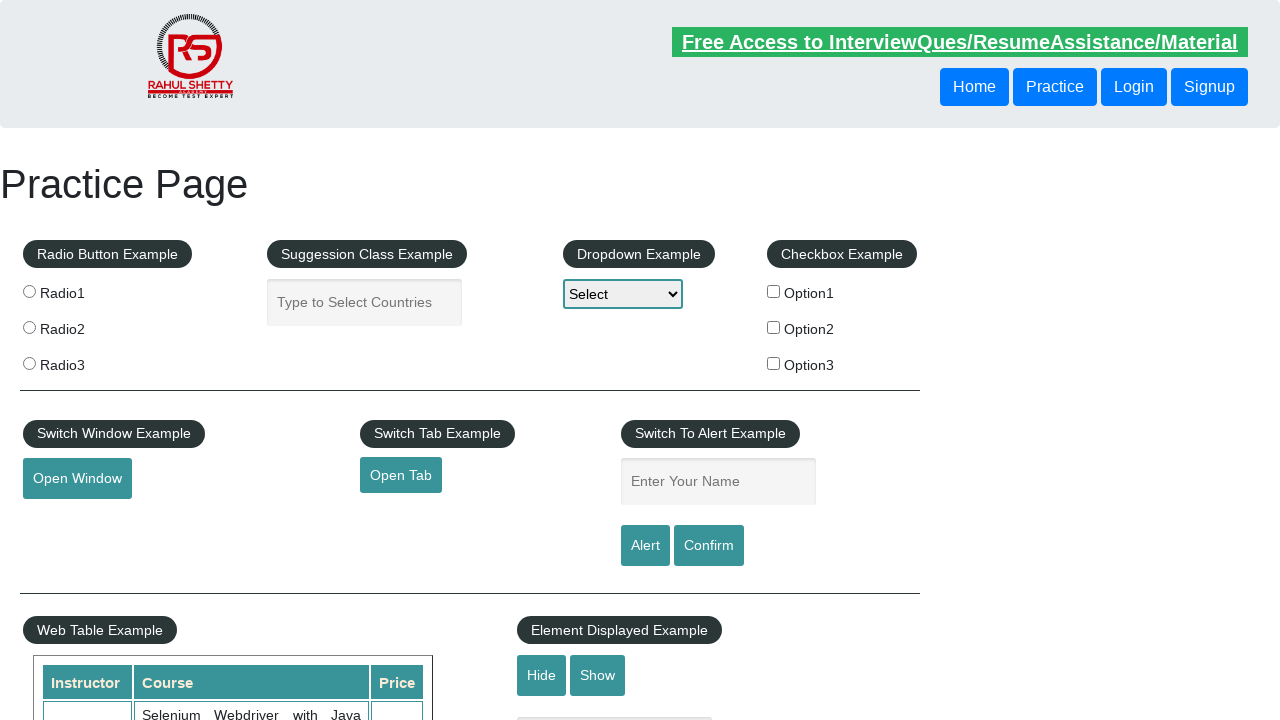

Clicked checkbox with value 'option2' at (774, 327) on xpath=//input[@type='checkbox'] >> nth=1
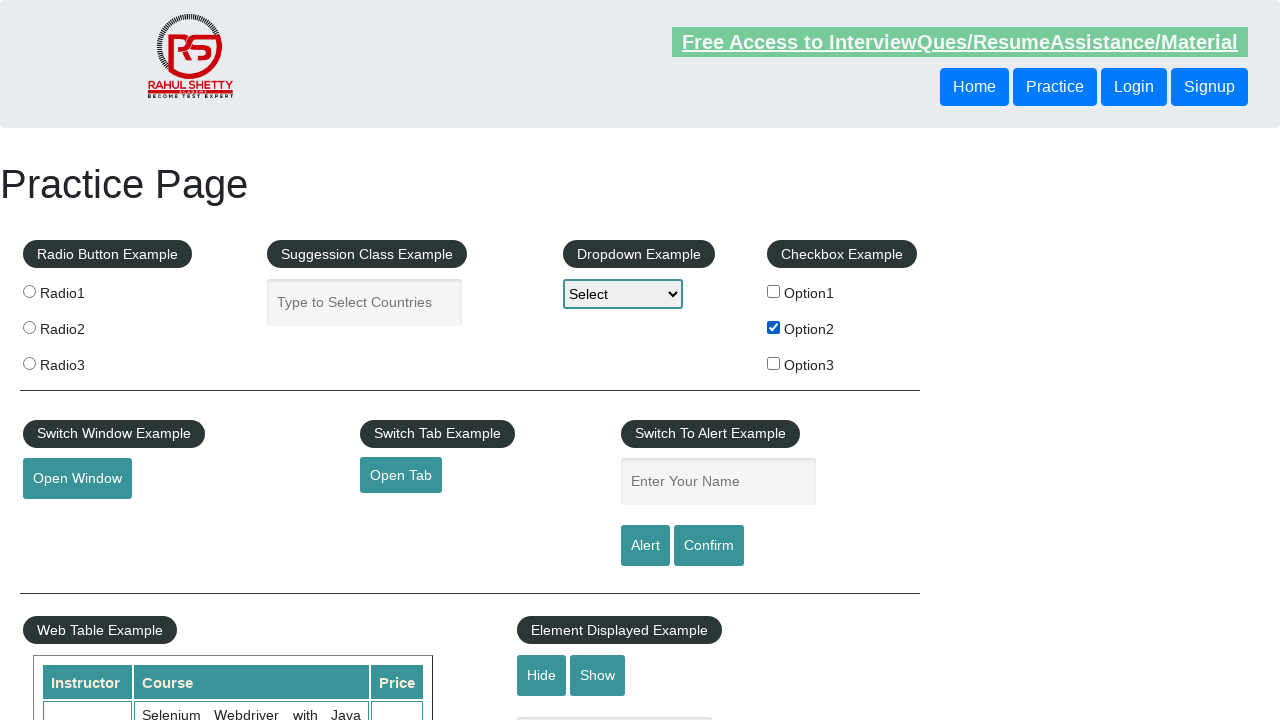

Verified that checkbox with value 'option2' is selected
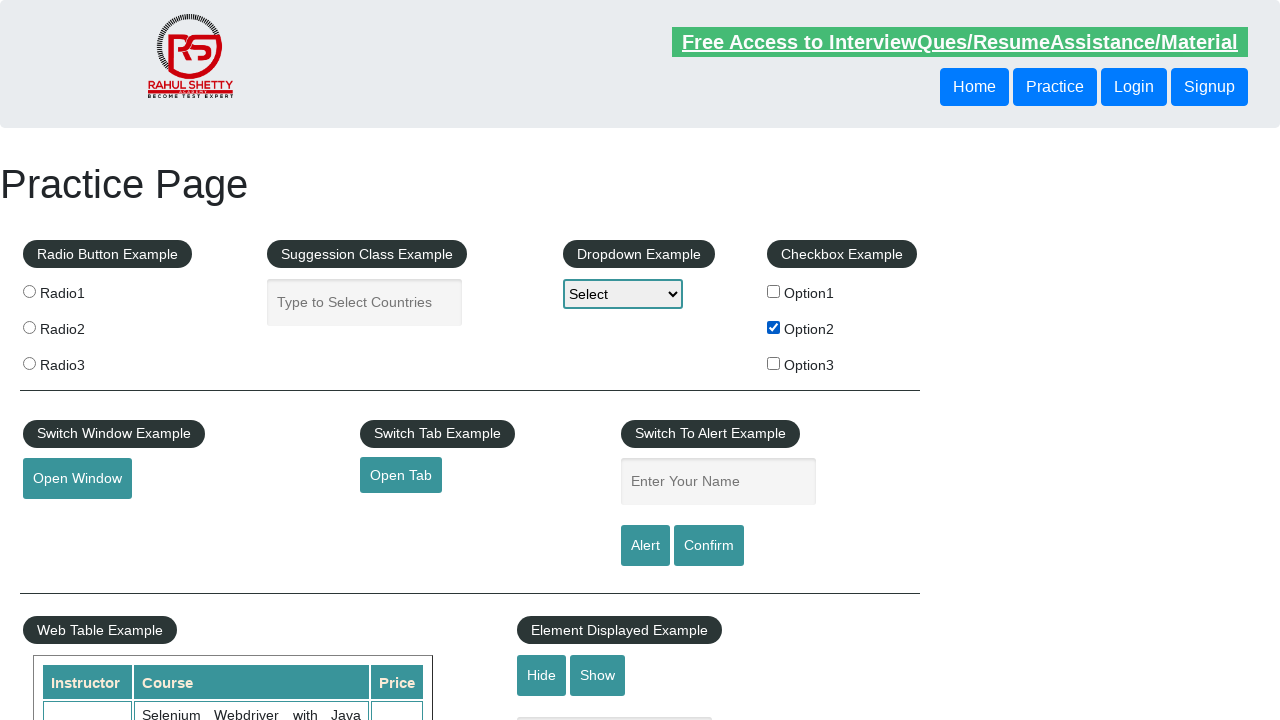

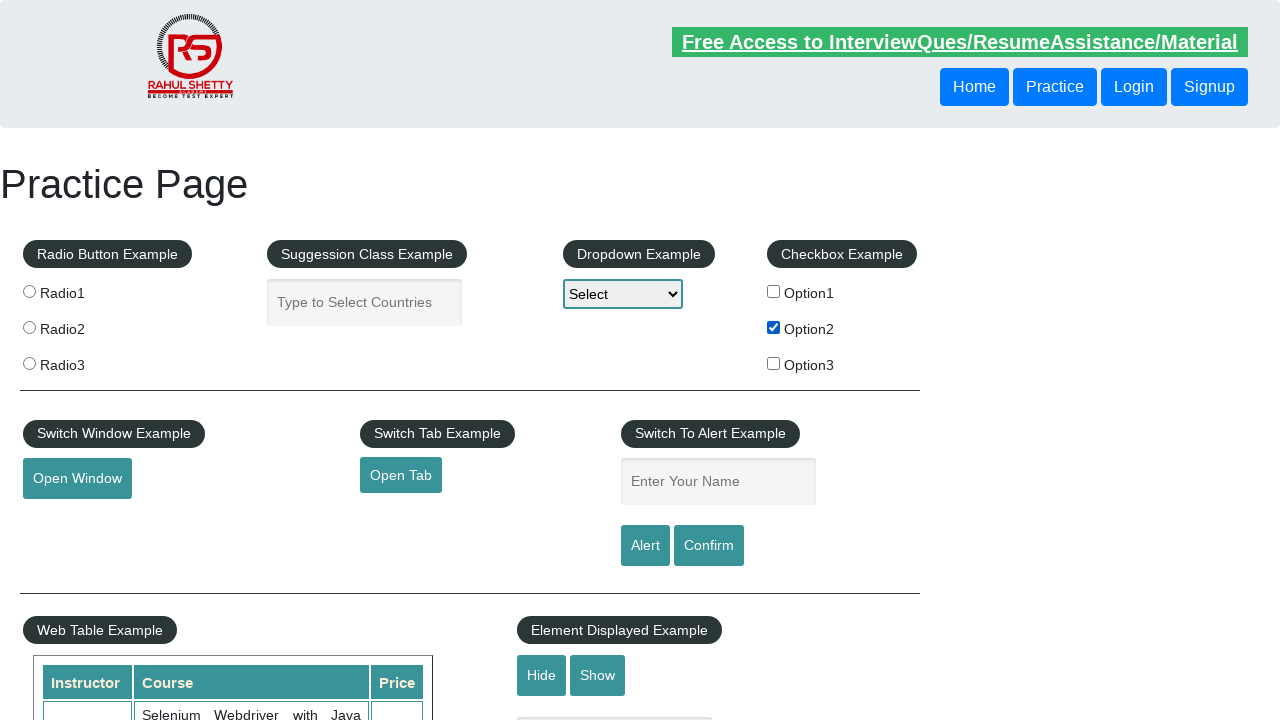